Navigates to Admin Page and verifies administration content

Starting URL: https://parabank.parasoft.com/parabank/index.htm

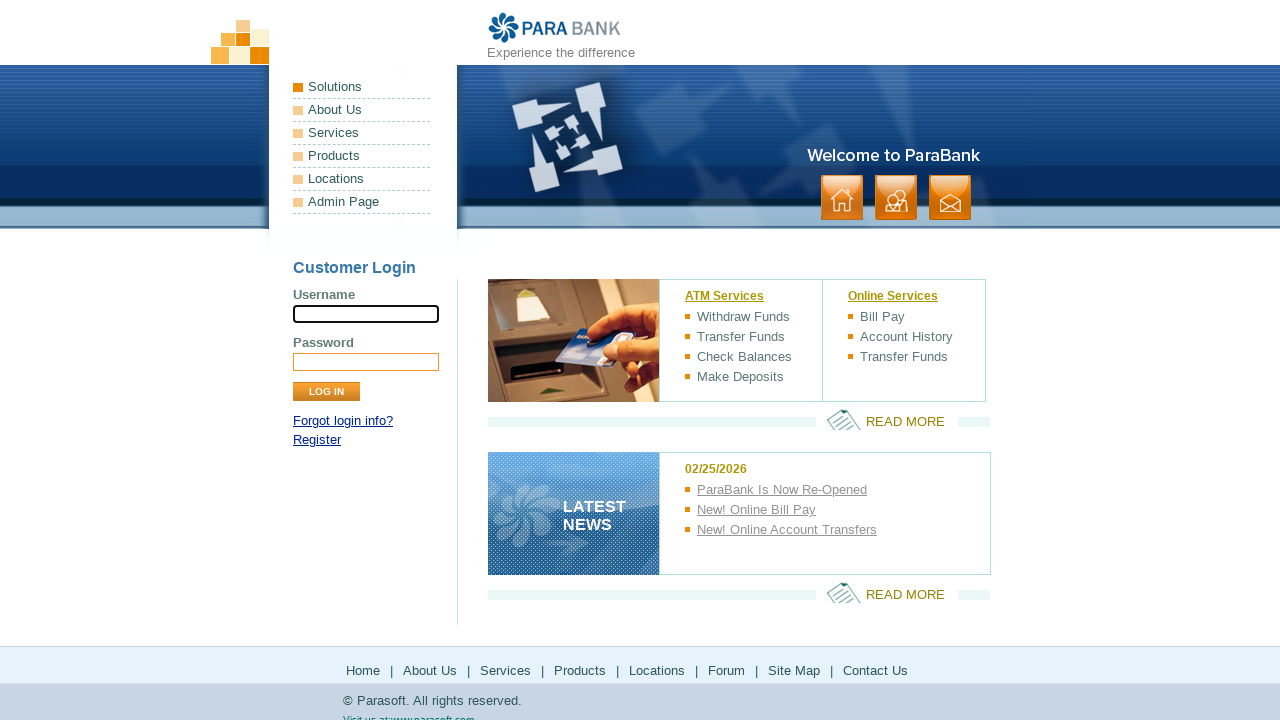

Clicked Admin Page link at (362, 202) on a:has-text('Admin Page')
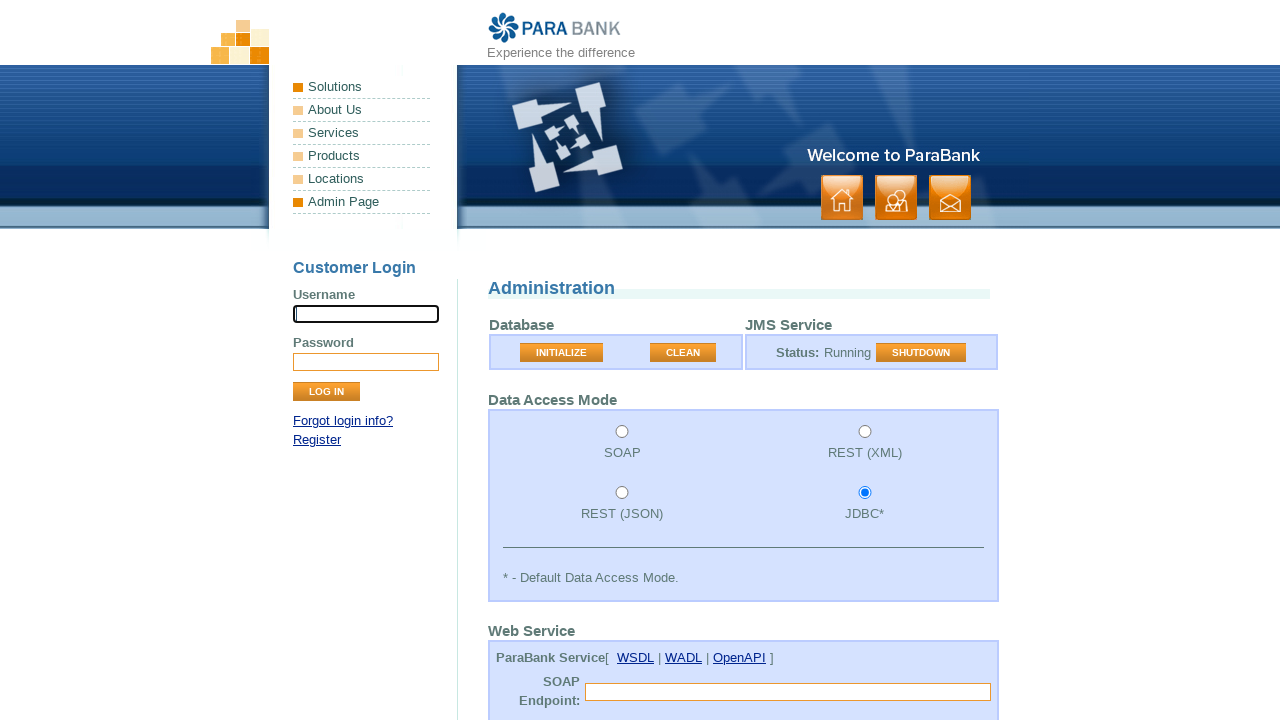

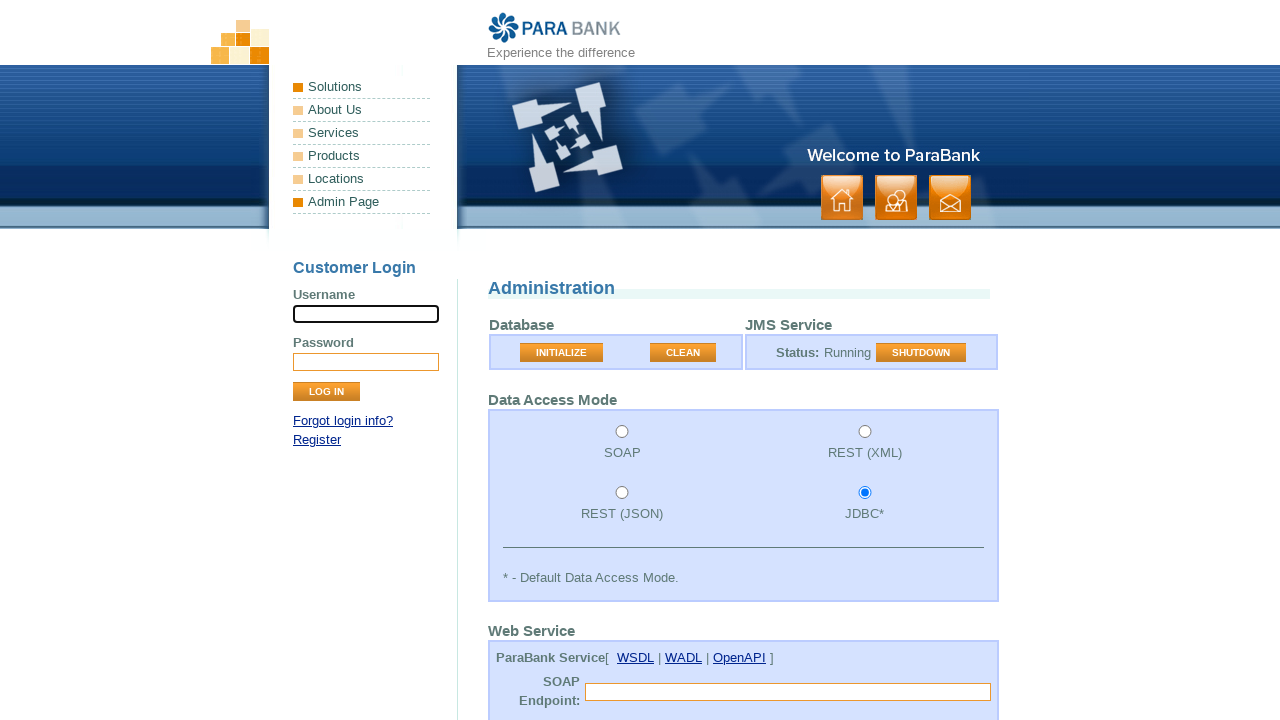